Fills out a practice form by entering first name and last name in the text fields

Starting URL: https://www.techlistic.com/p/selenium-practice-form.html

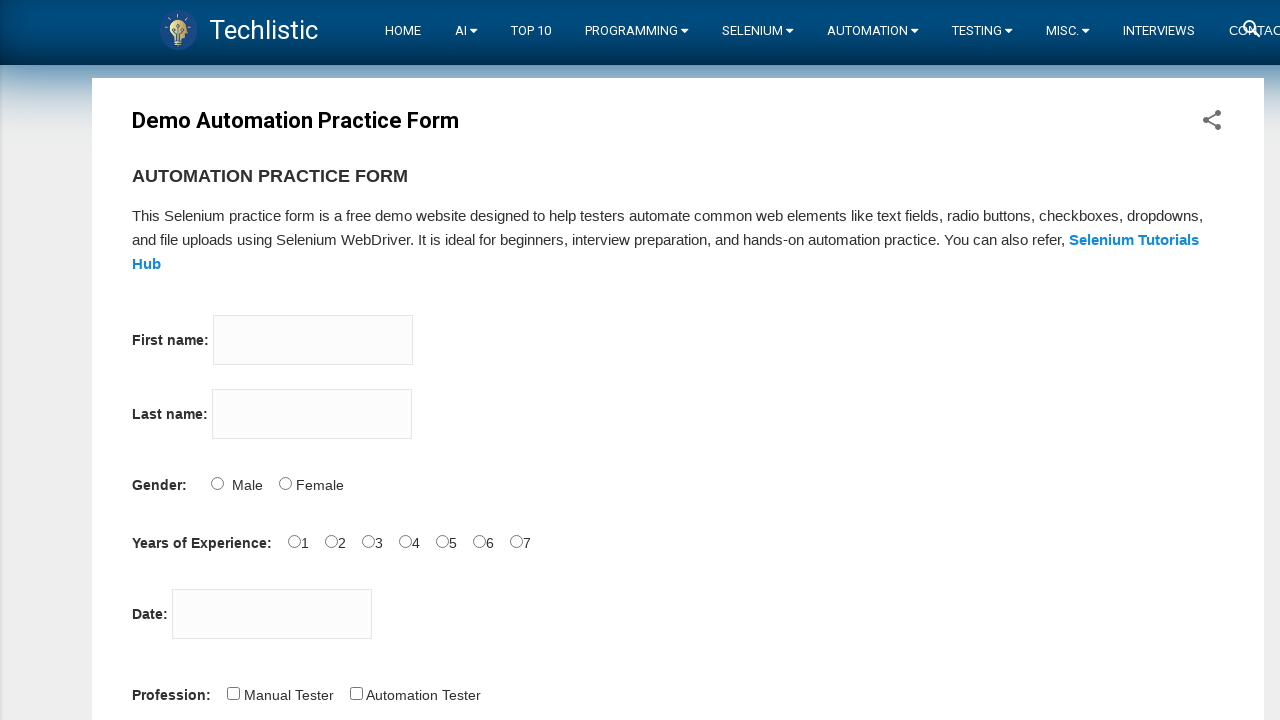

Navigated to Selenium practice form page
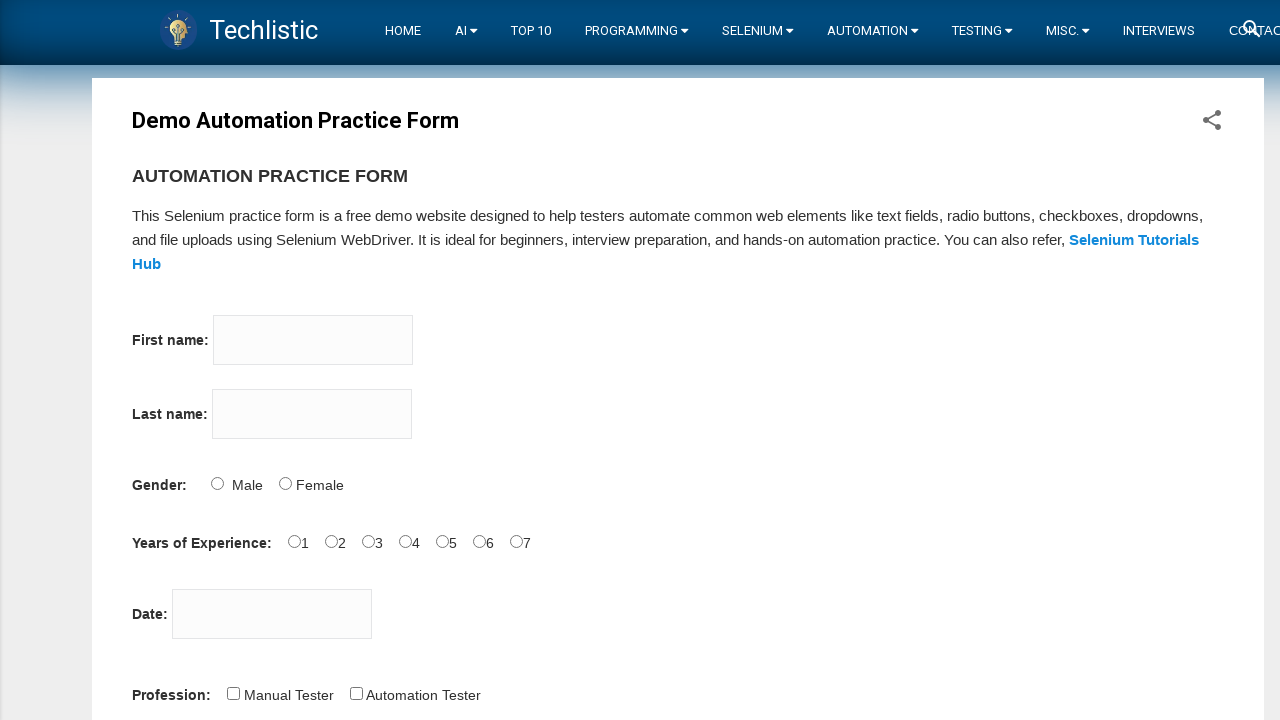

Located first name input field
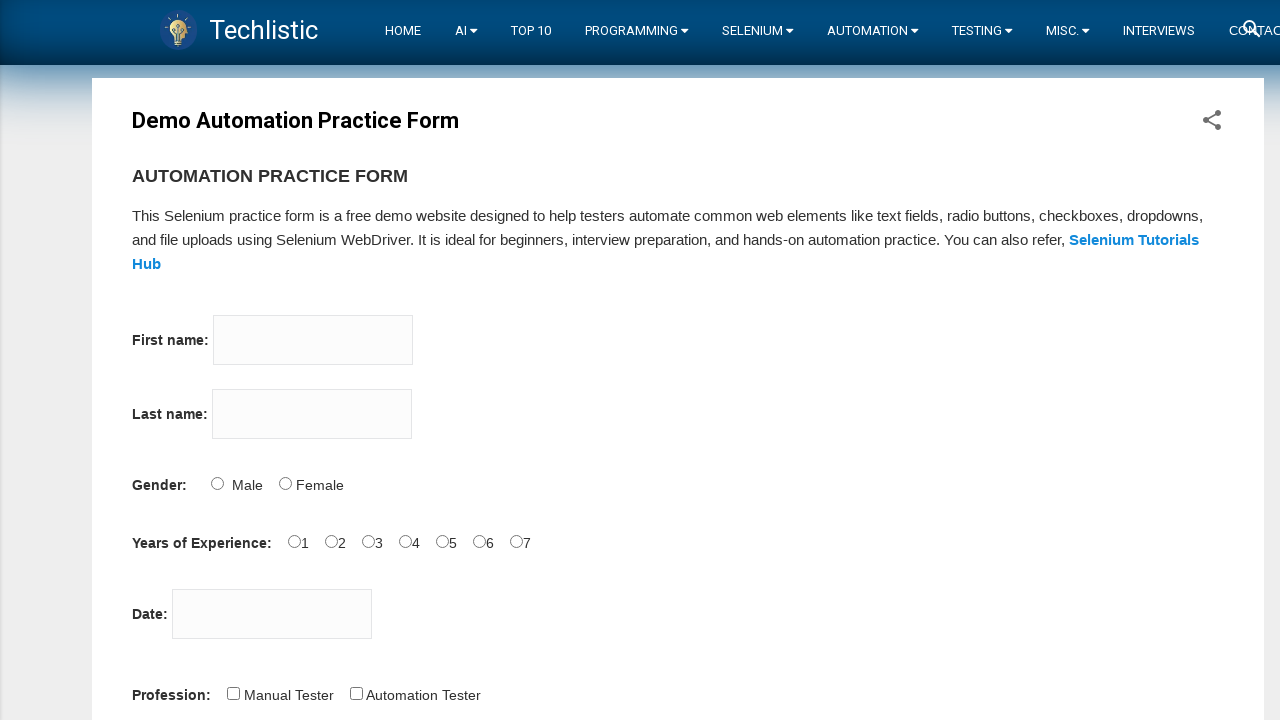

Cleared first name field on xpath=(//input[@type='text'])[1]
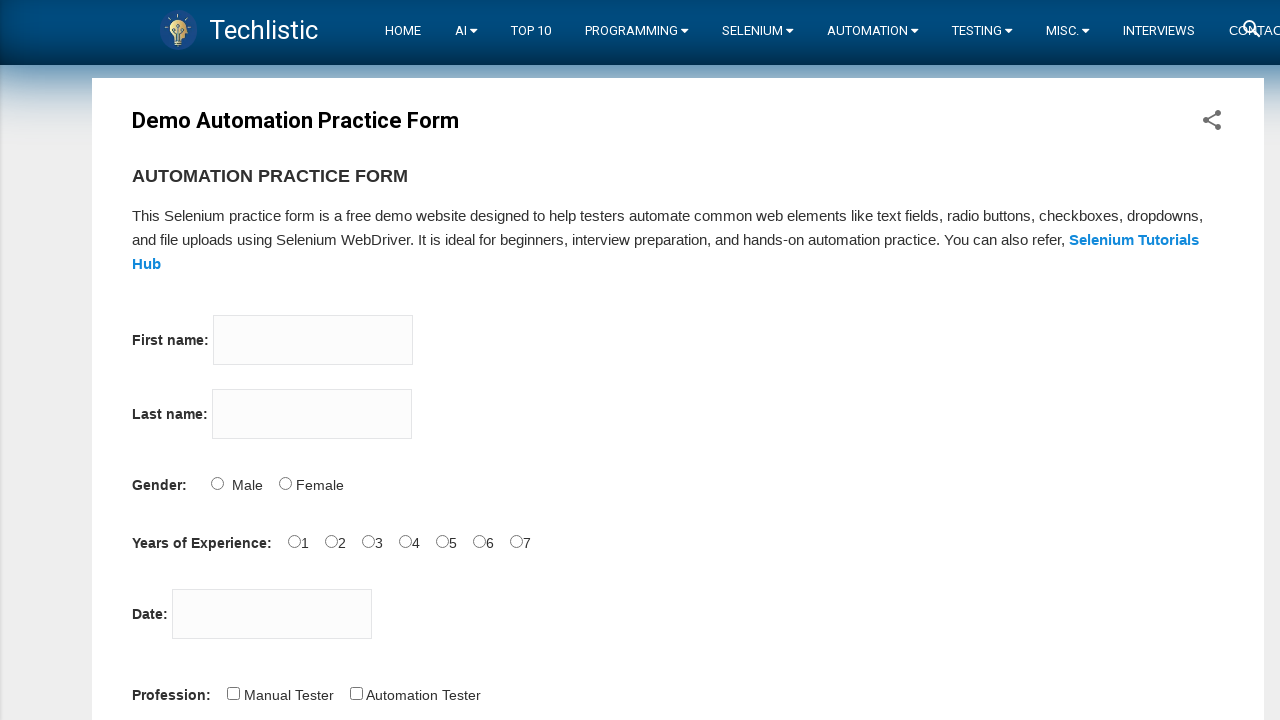

Filled first name field with 'Mahesh' on xpath=(//input[@type='text'])[1]
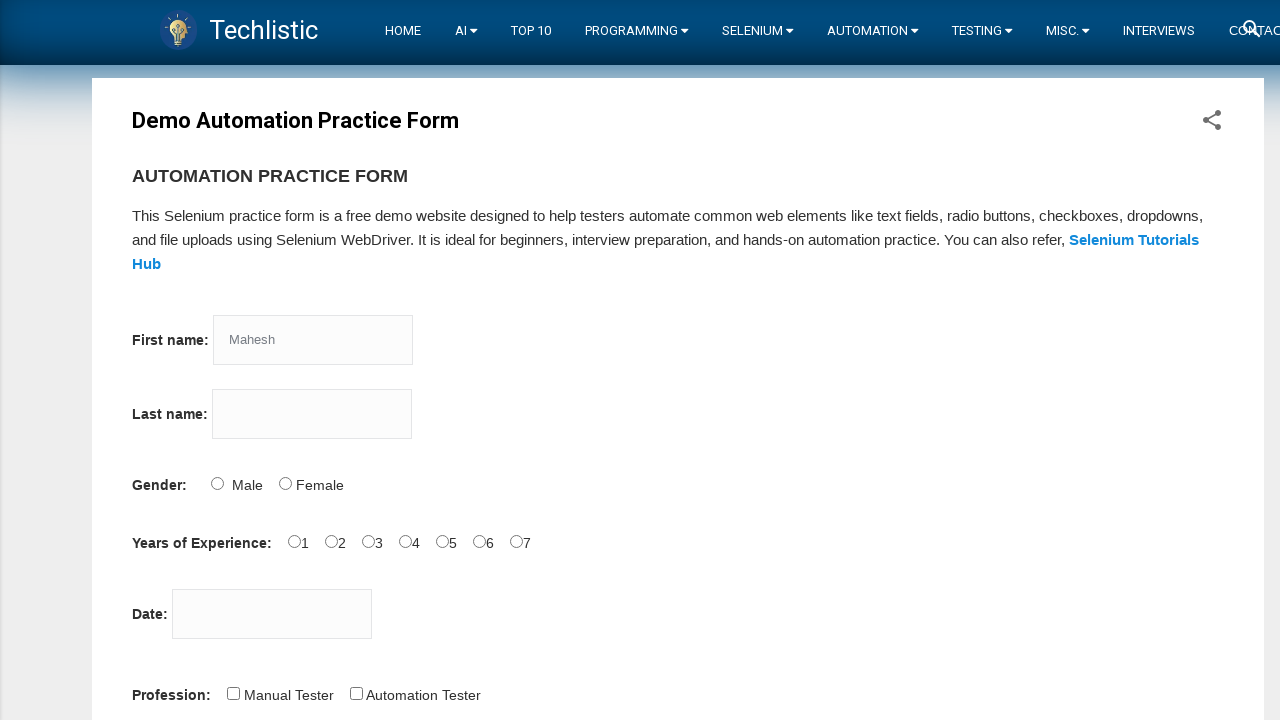

Located last name input field
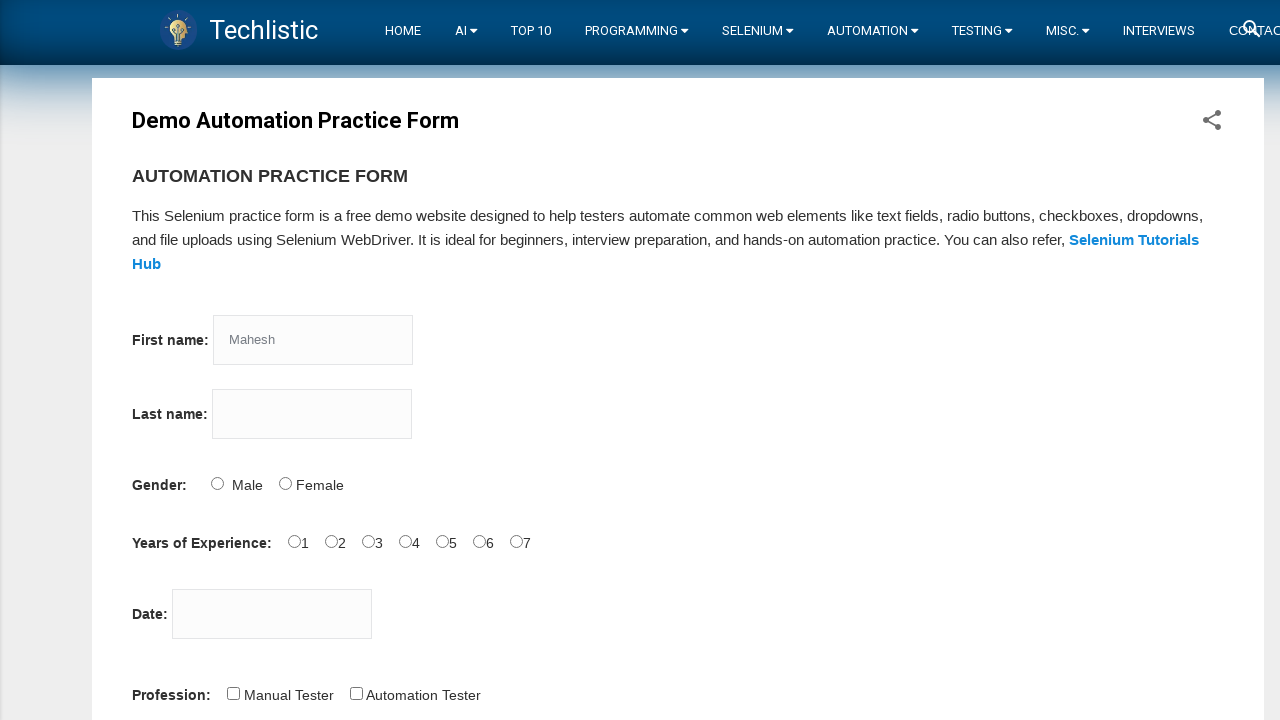

Cleared last name field on xpath=(//input[@type='text'])[2]
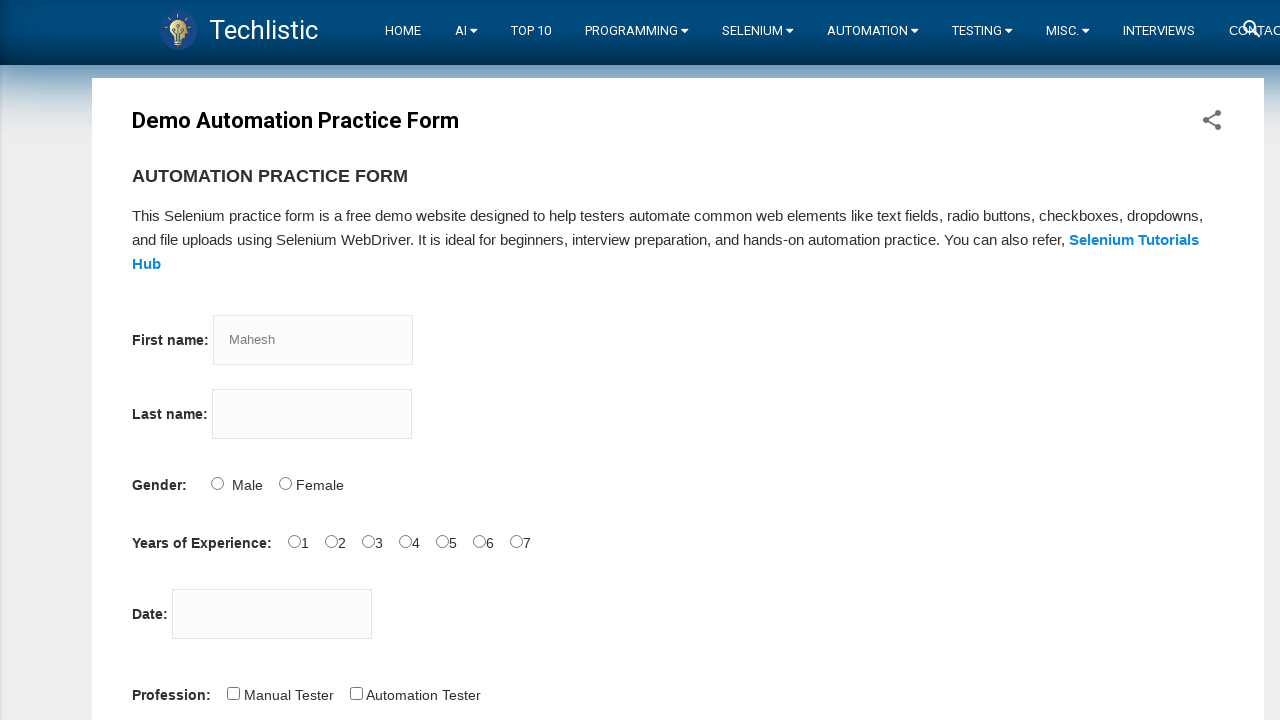

Filled last name field with 'Varan' on xpath=(//input[@type='text'])[2]
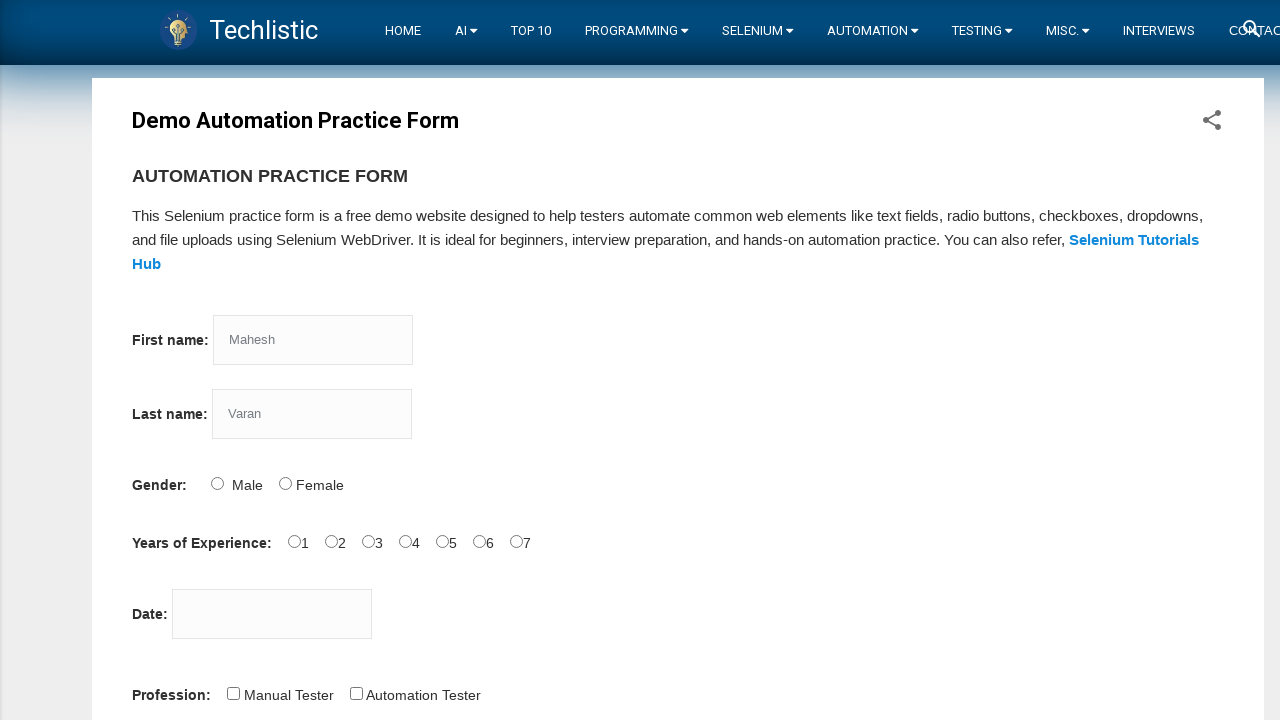

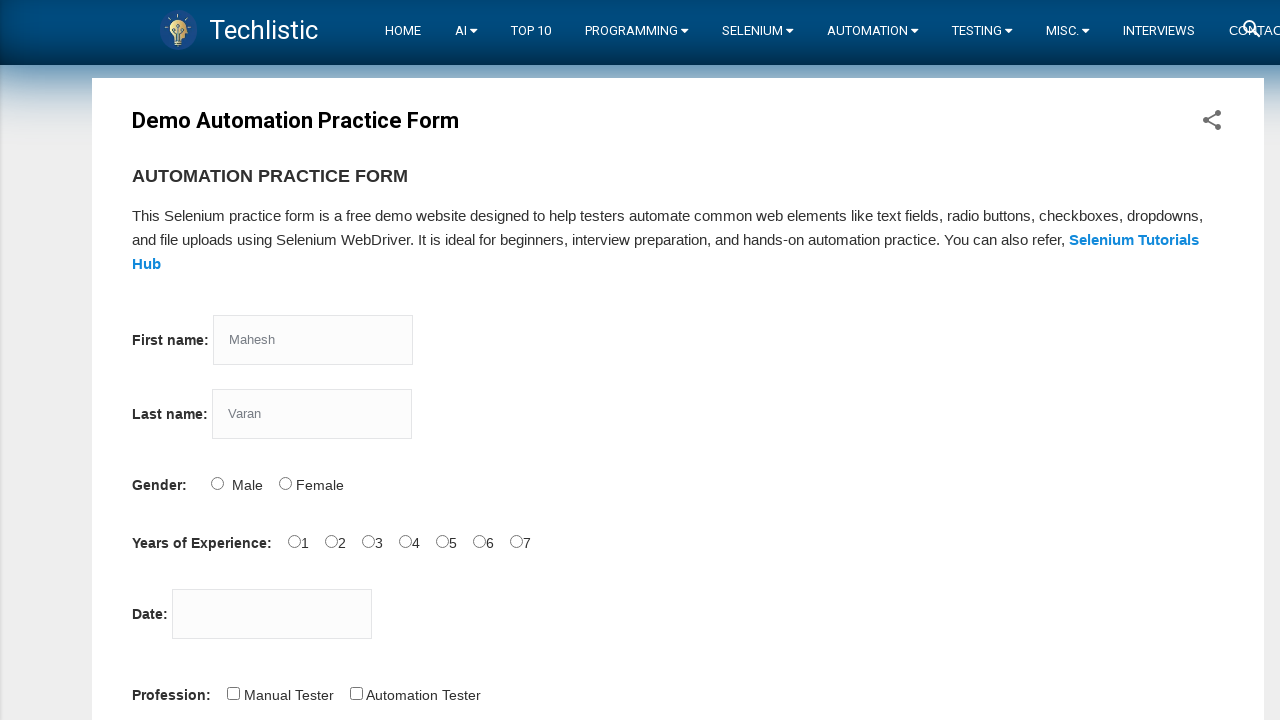